Navigates to a home decor website and waits for the page to load. This is a minimal test that only verifies the page loads successfully.

Starting URL: https://360homedecor.uk/

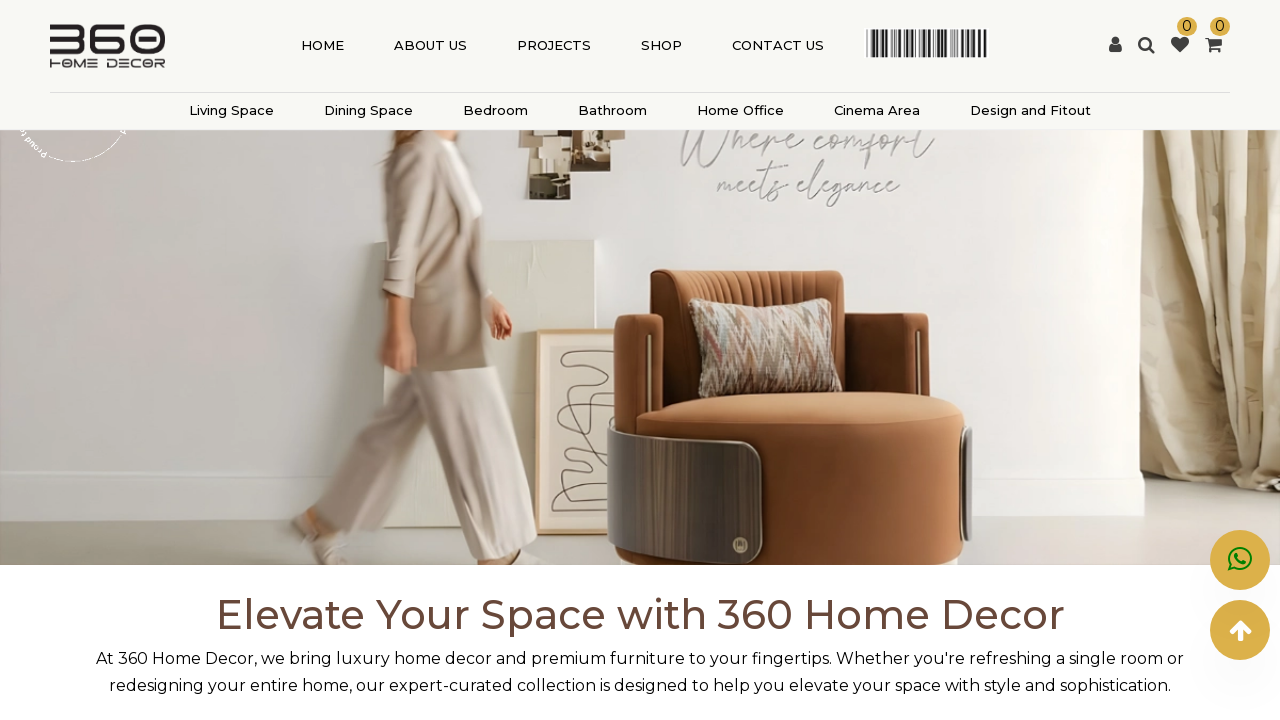

Navigated to home decor website and waited for DOM to fully load
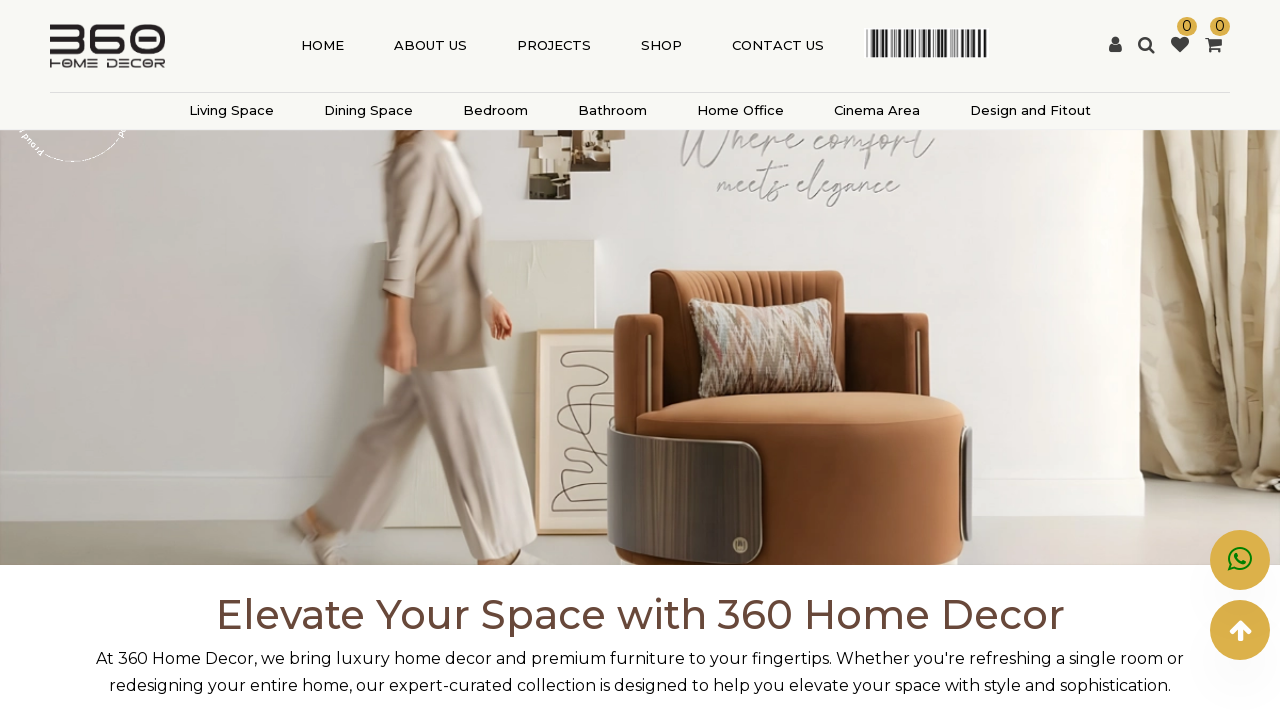

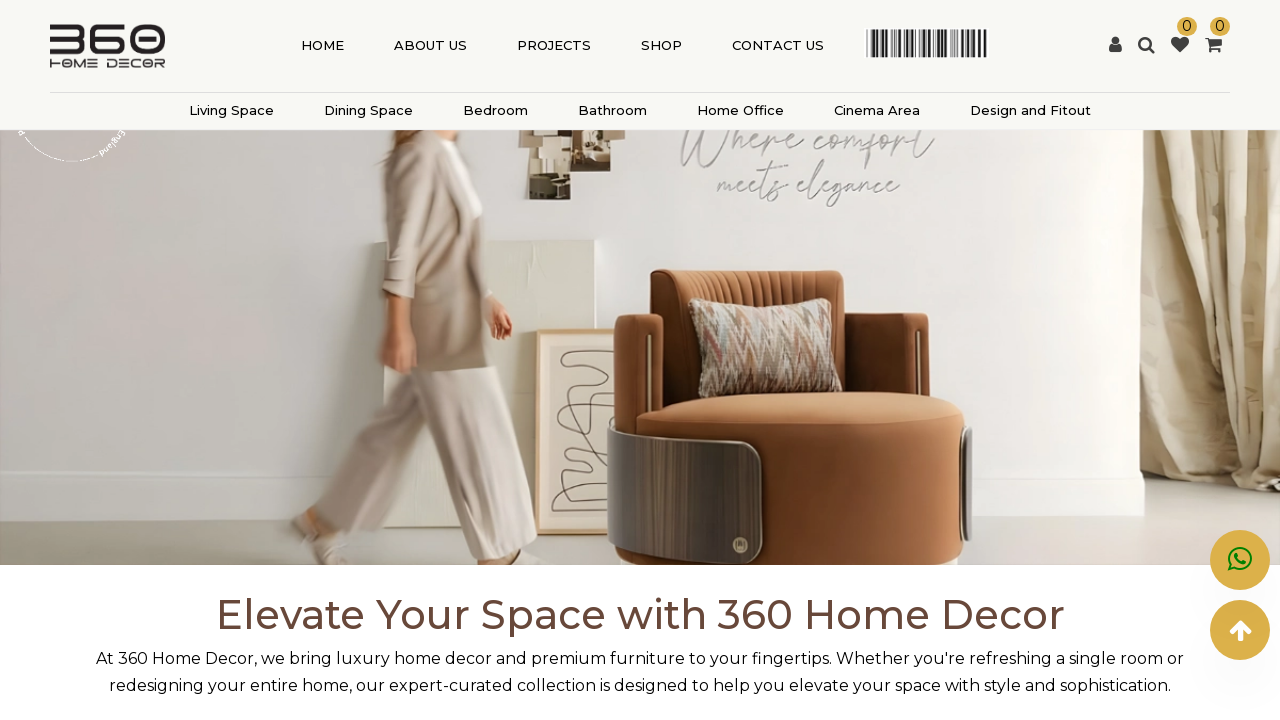